Tests date picker functionality by clicking the date input field, selecting a year (2016), month (January), and day (19) from dropdown menus, then verifies the selected date is displayed in the input field.

Starting URL: https://testautomationpractice.blogspot.com/

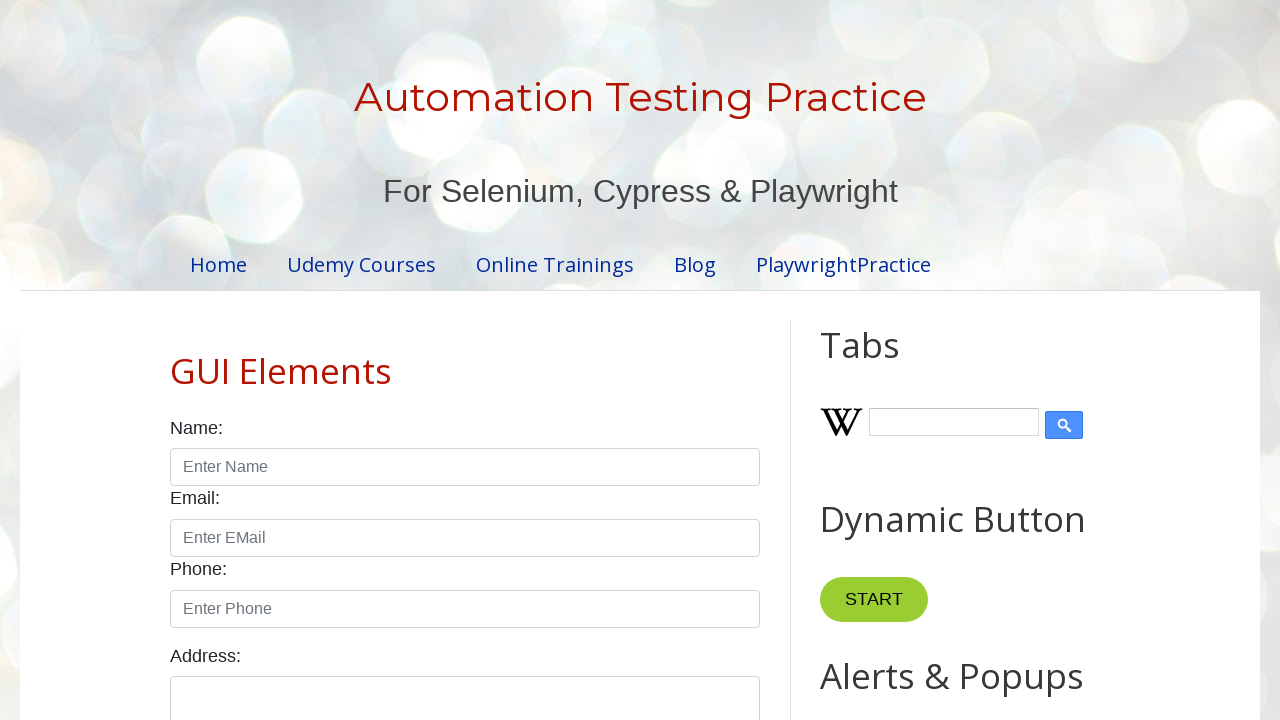

Clicked date input field to open date picker at (520, 360) on input#txtDate
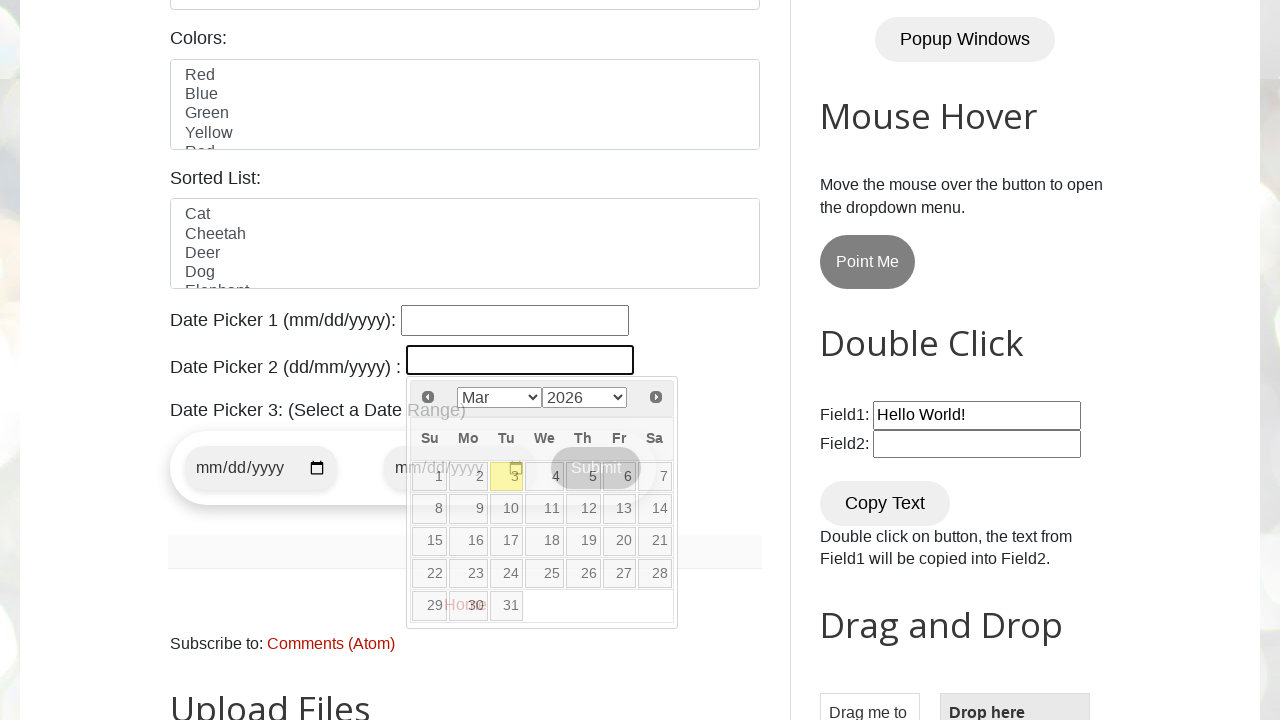

Selected year 2016 from year dropdown on select[aria-label='Select year']
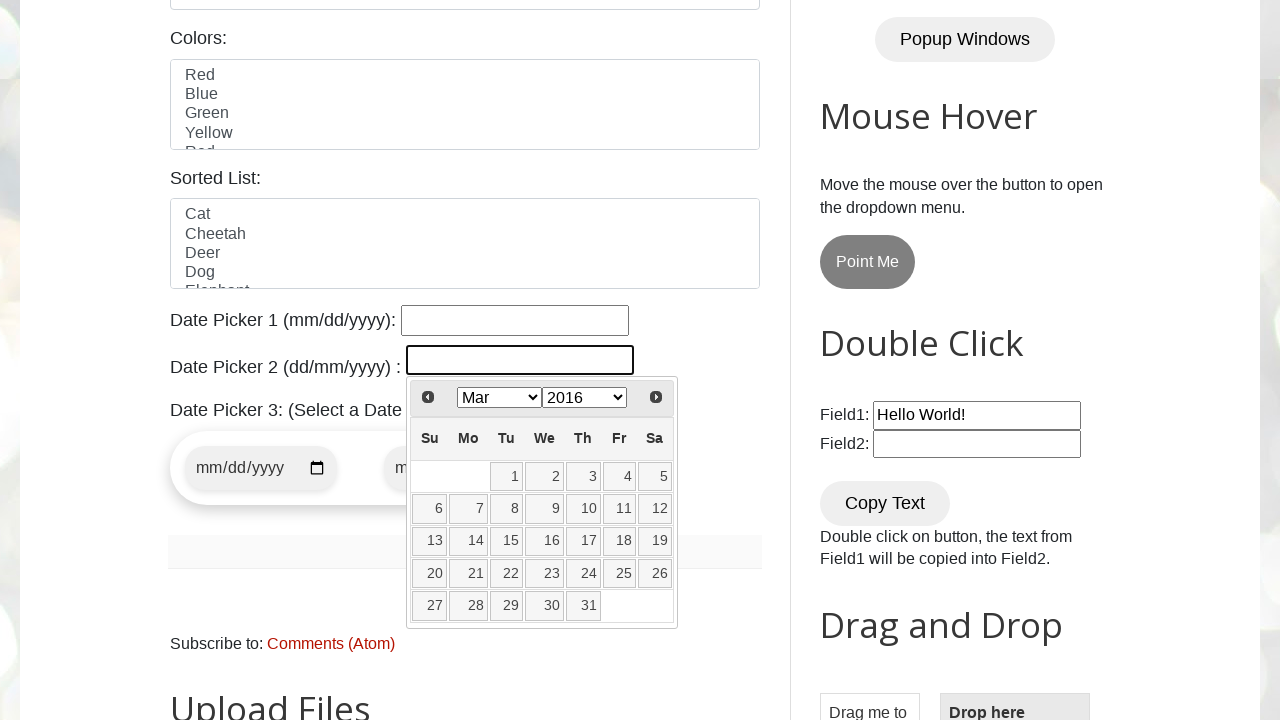

Selected January from month dropdown on select[aria-label='Select month']
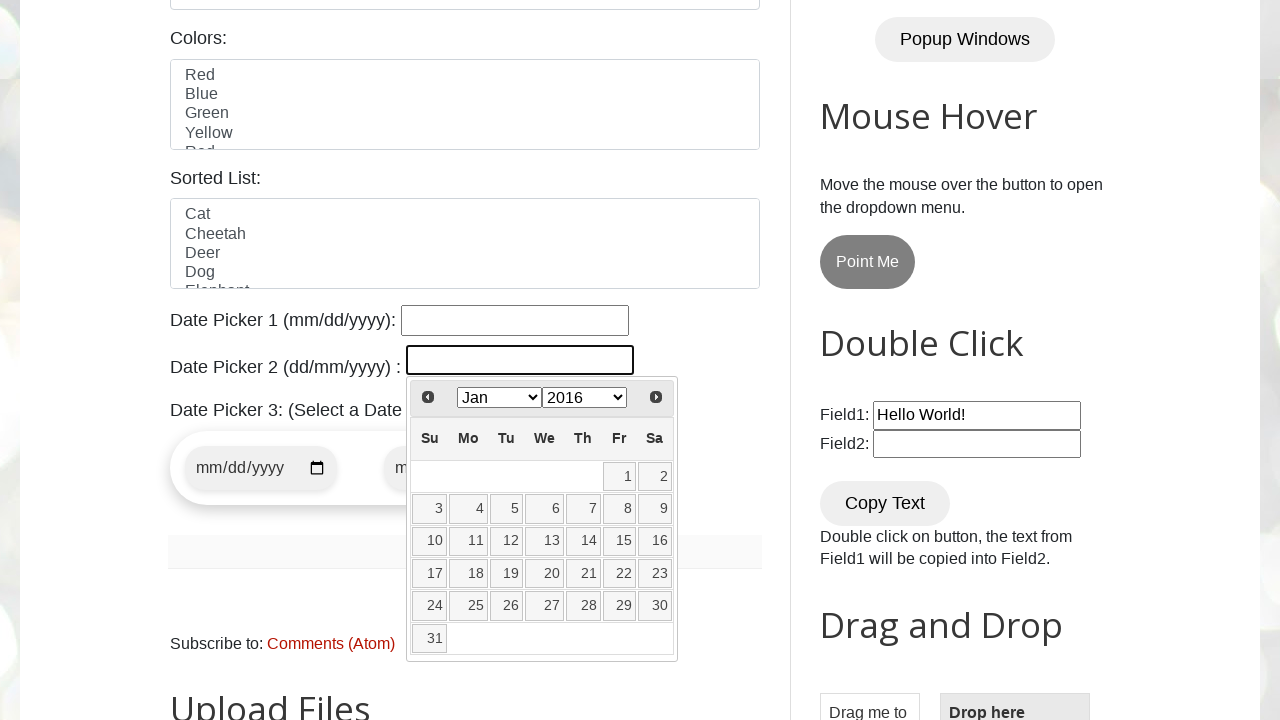

Clicked day 19 in the calendar at (507, 574) on table.ui-datepicker-calendar td:has-text('19')
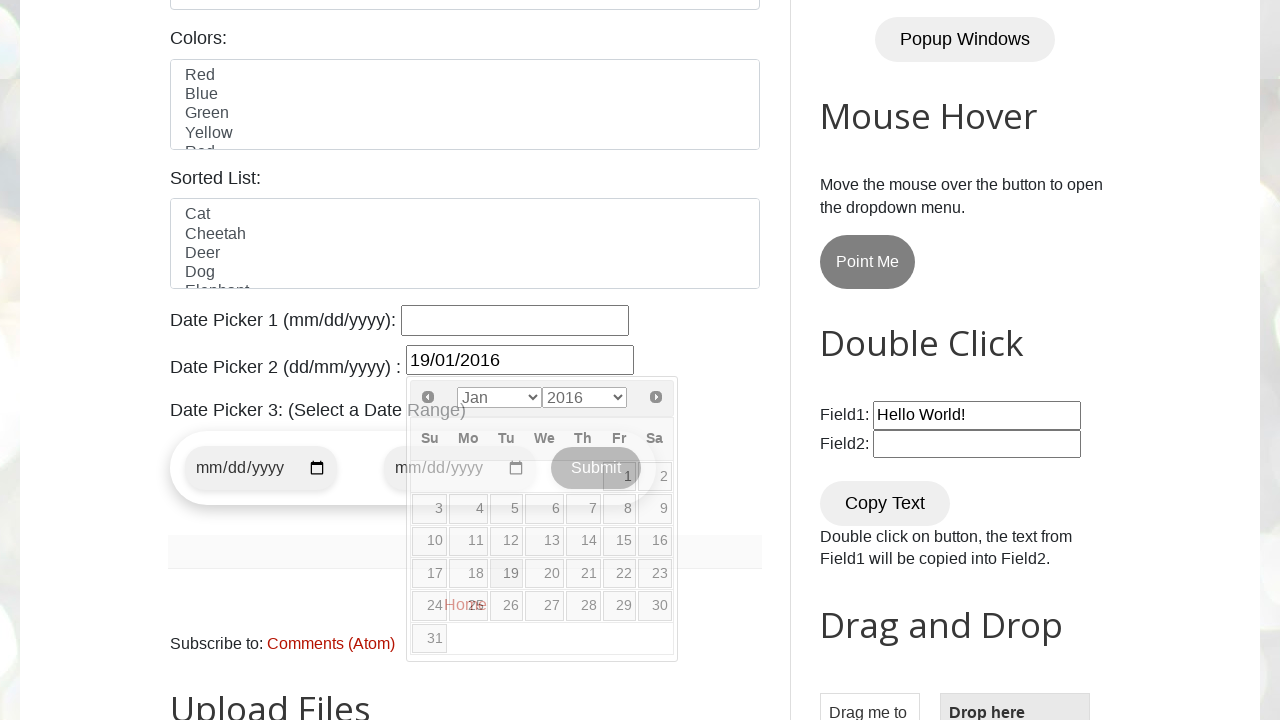

Waited 500ms for date to be set
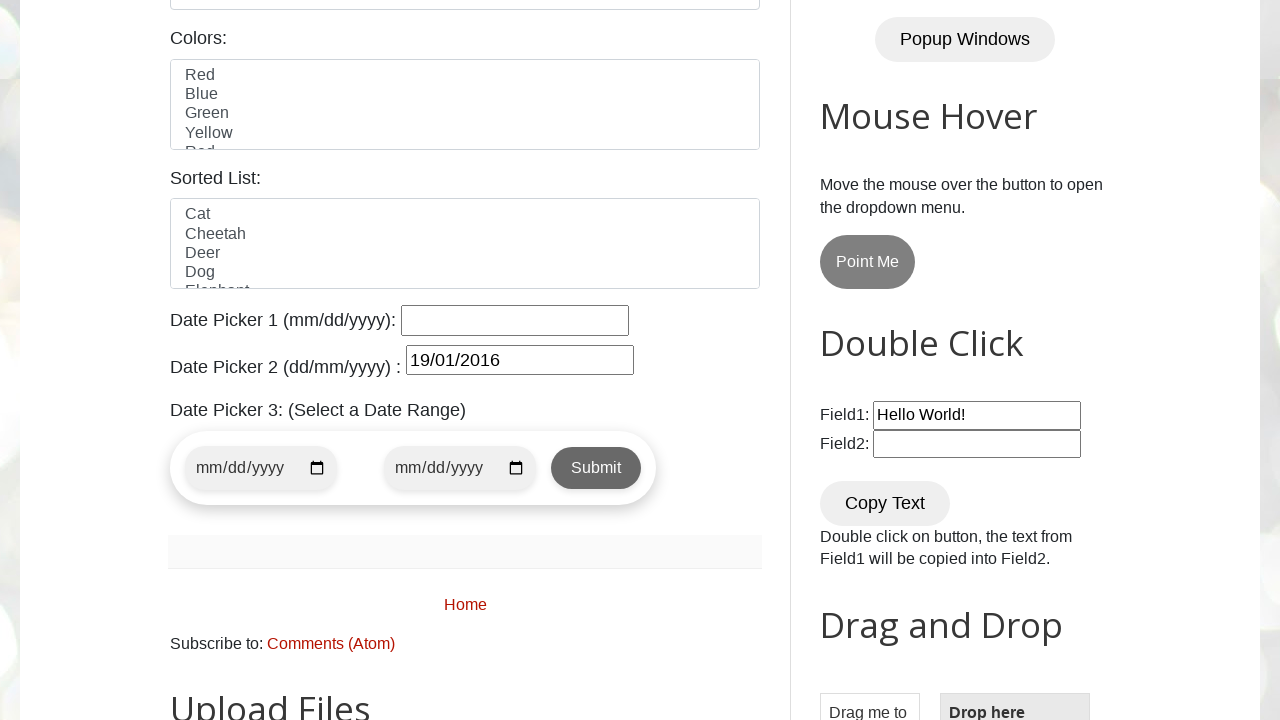

Retrieved selected date value: None
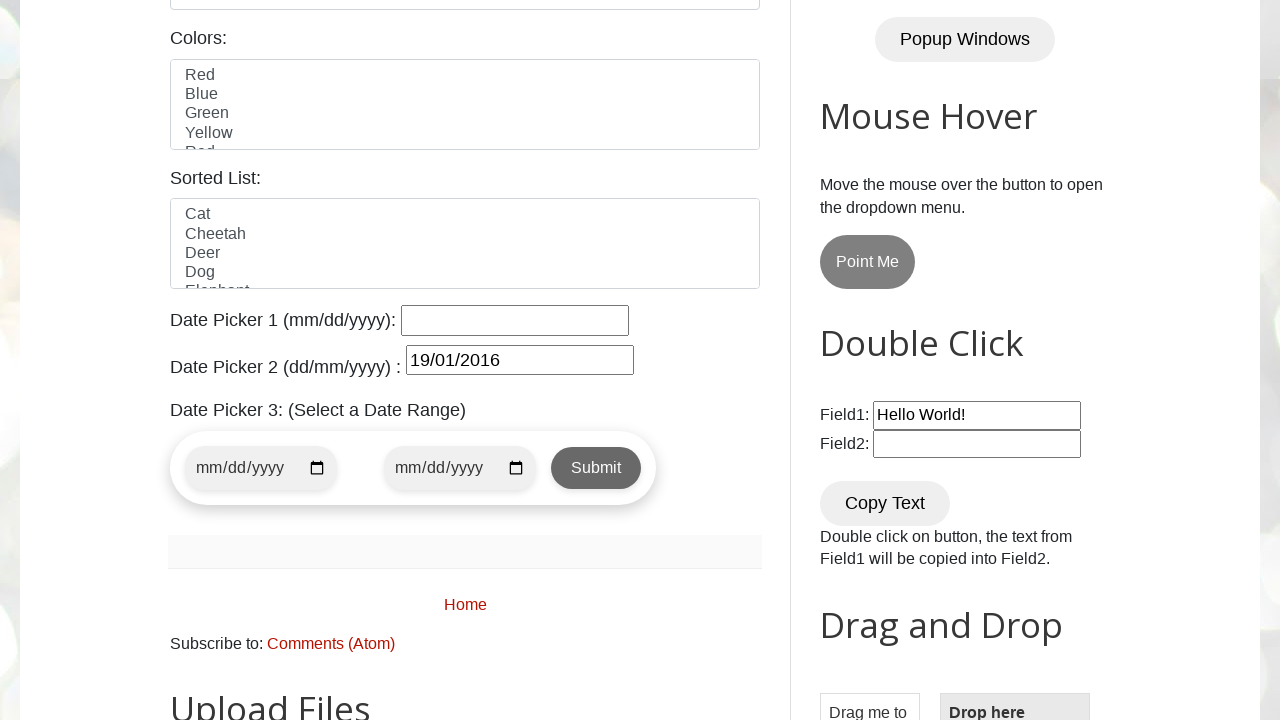

Printed selected date to console
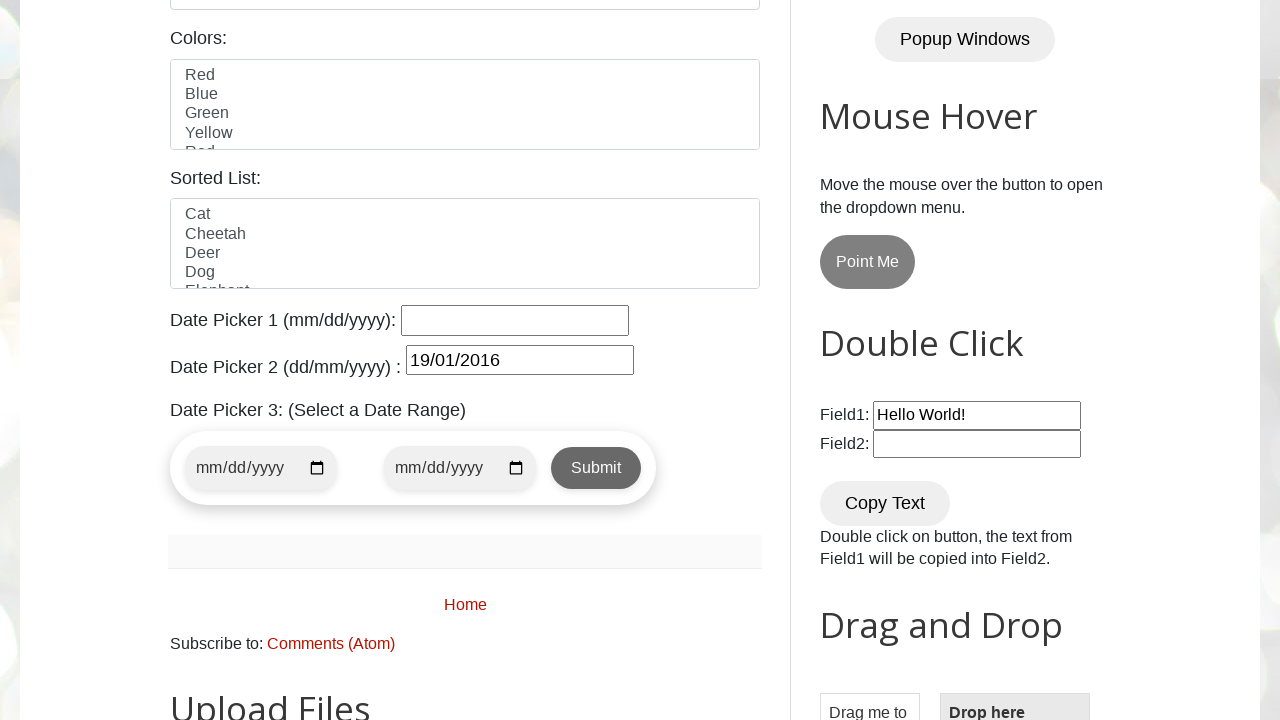

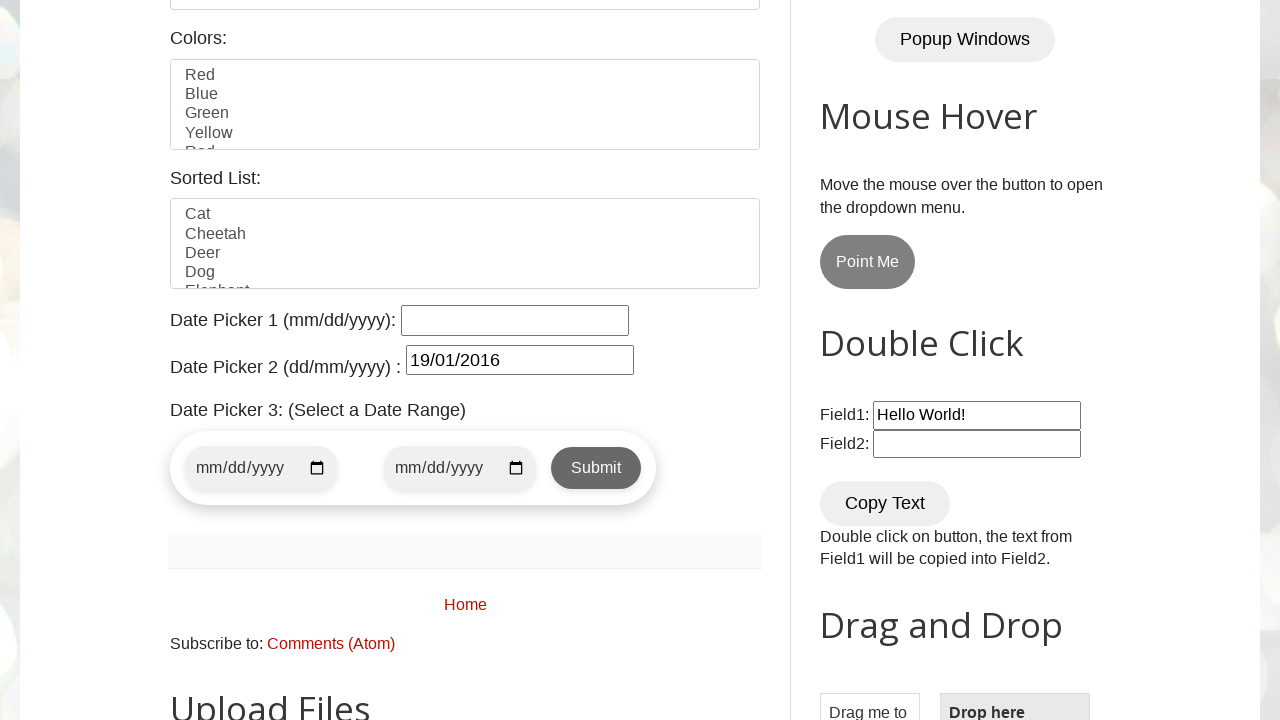